Tests clicking on a button to trigger a simple alert popup and accepting it

Starting URL: https://demoqa.com/alerts

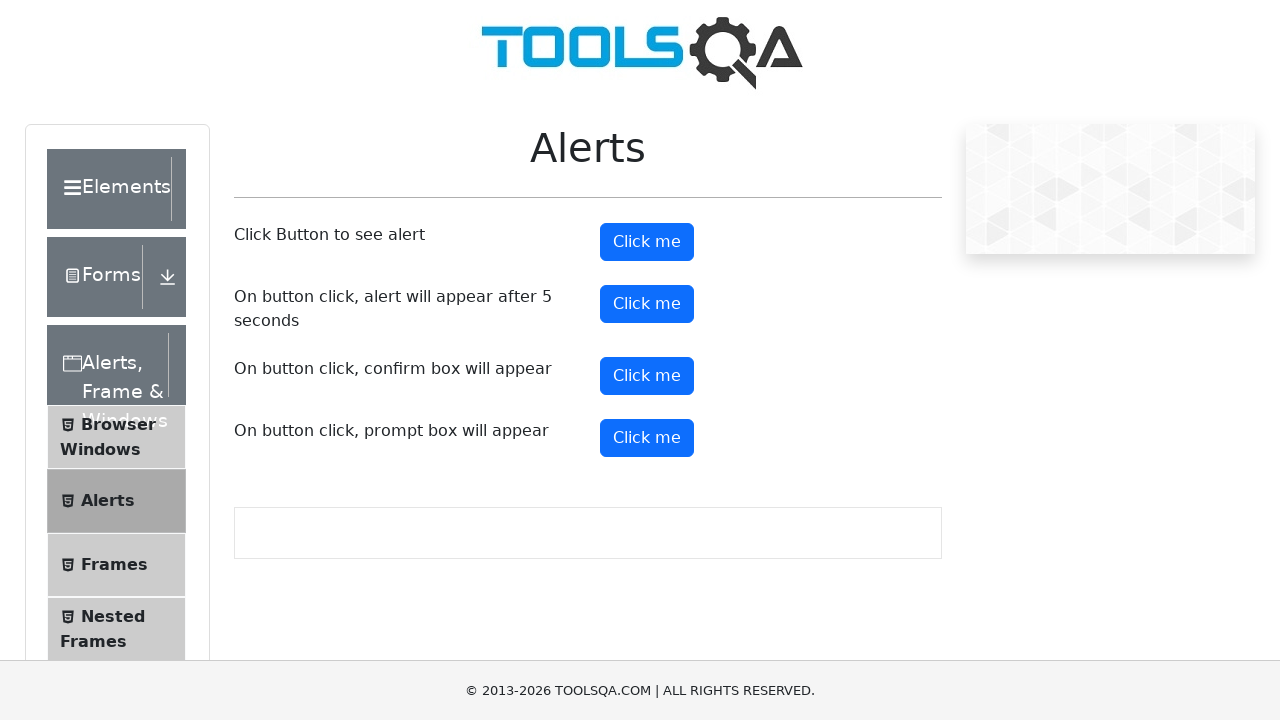

Scrolled down to reveal alert button
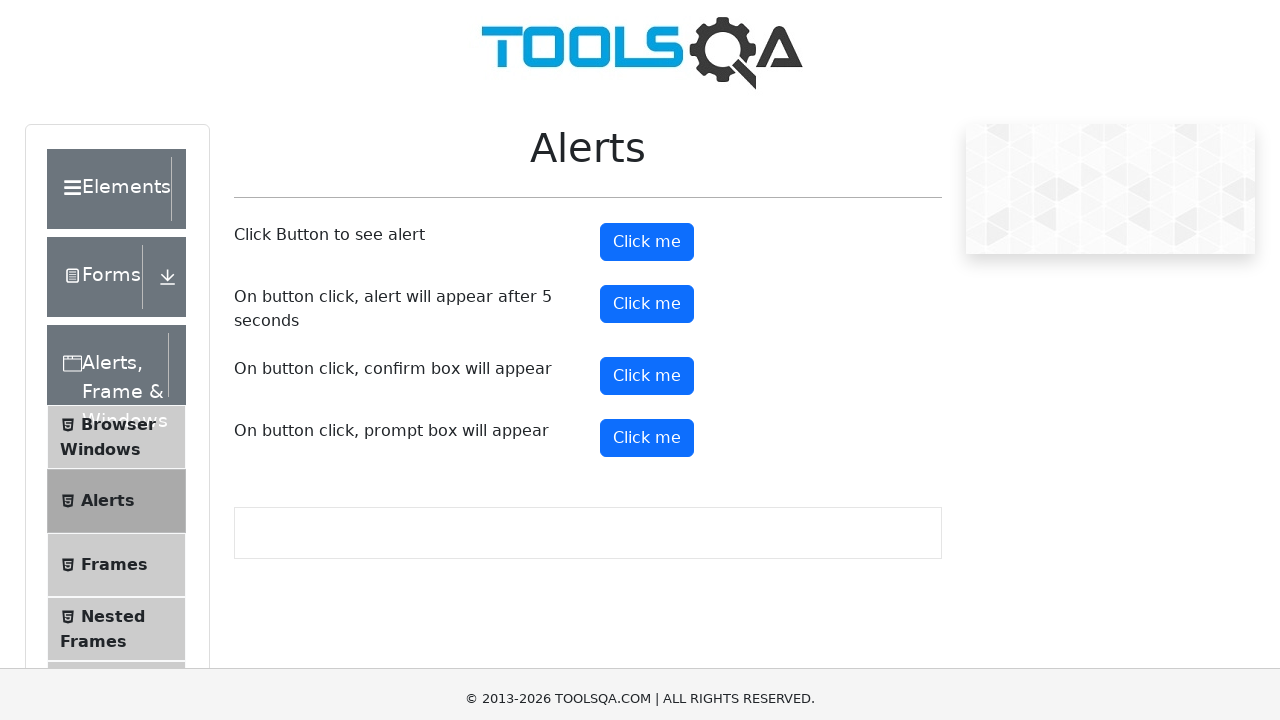

Scrolled down to reveal alert button
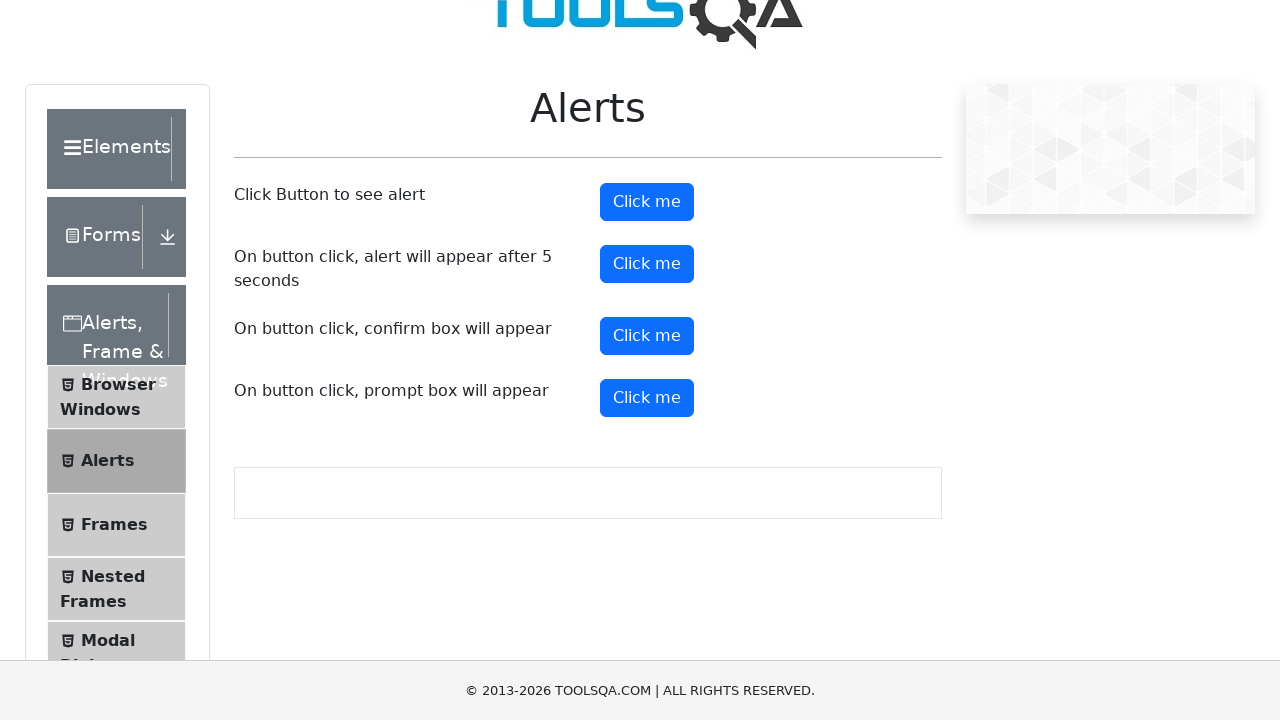

Scrolled down to reveal alert button
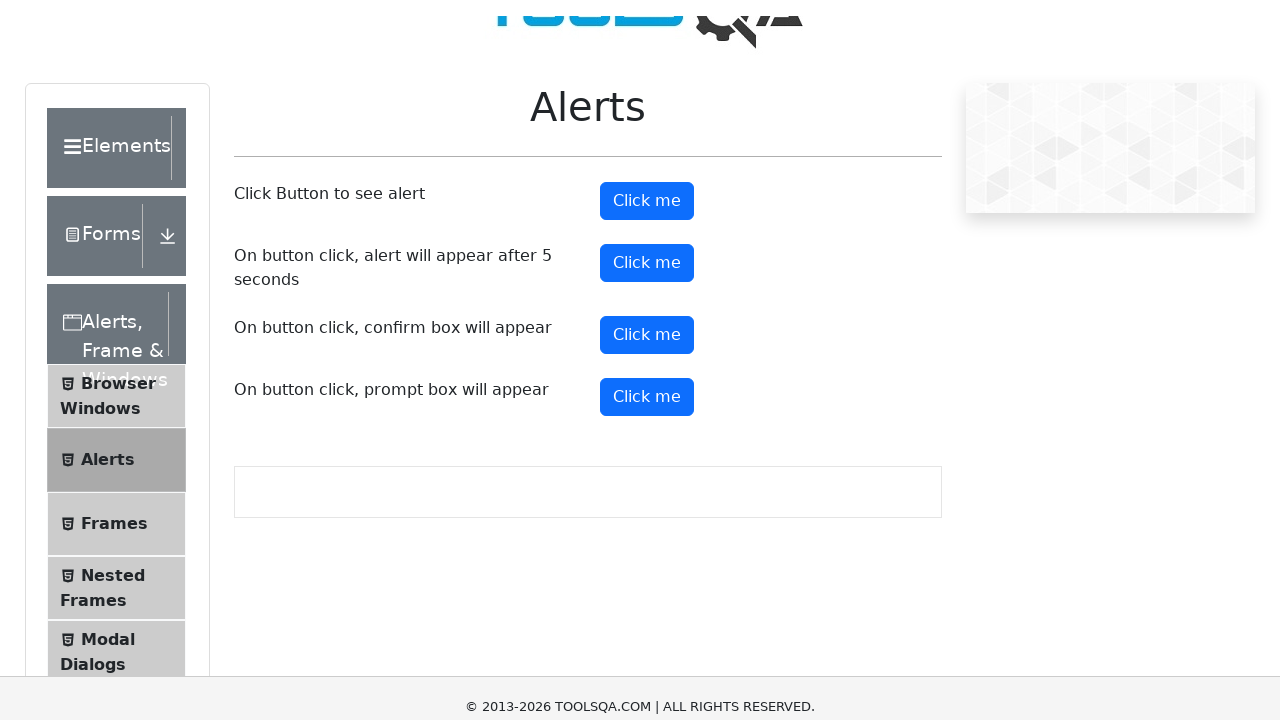

Scrolled down to reveal alert button
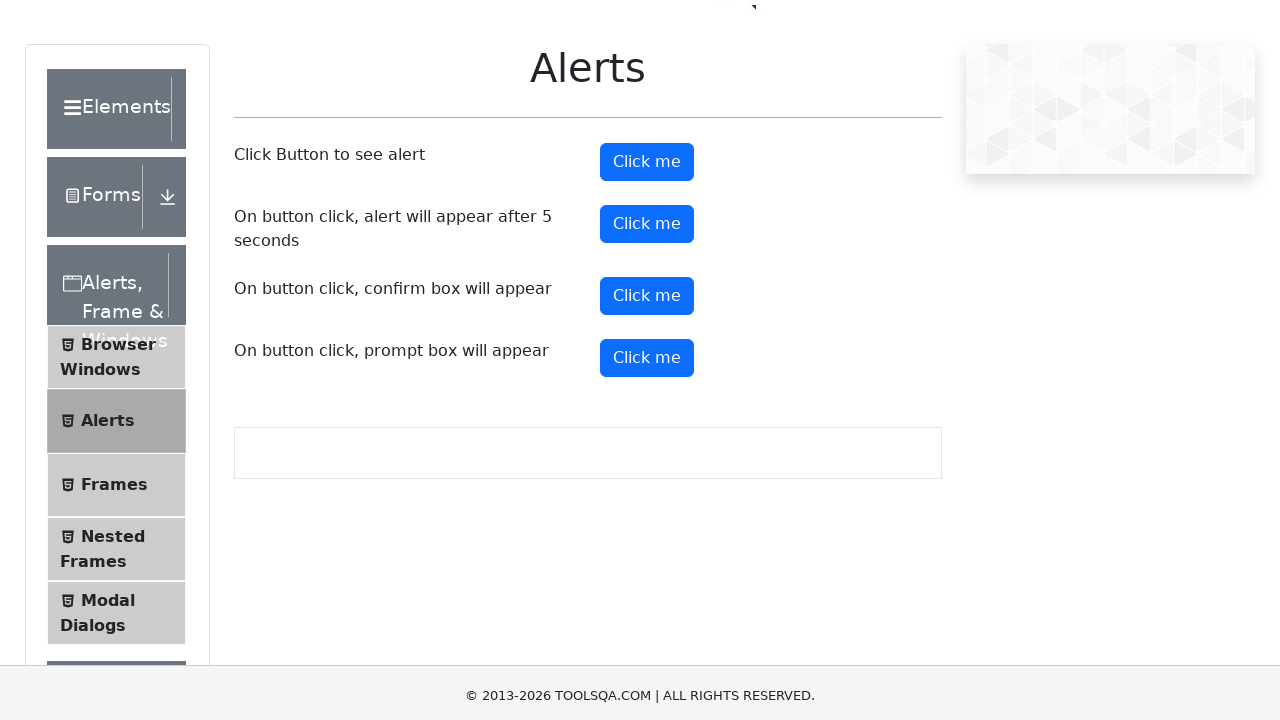

Scrolled down to reveal alert button
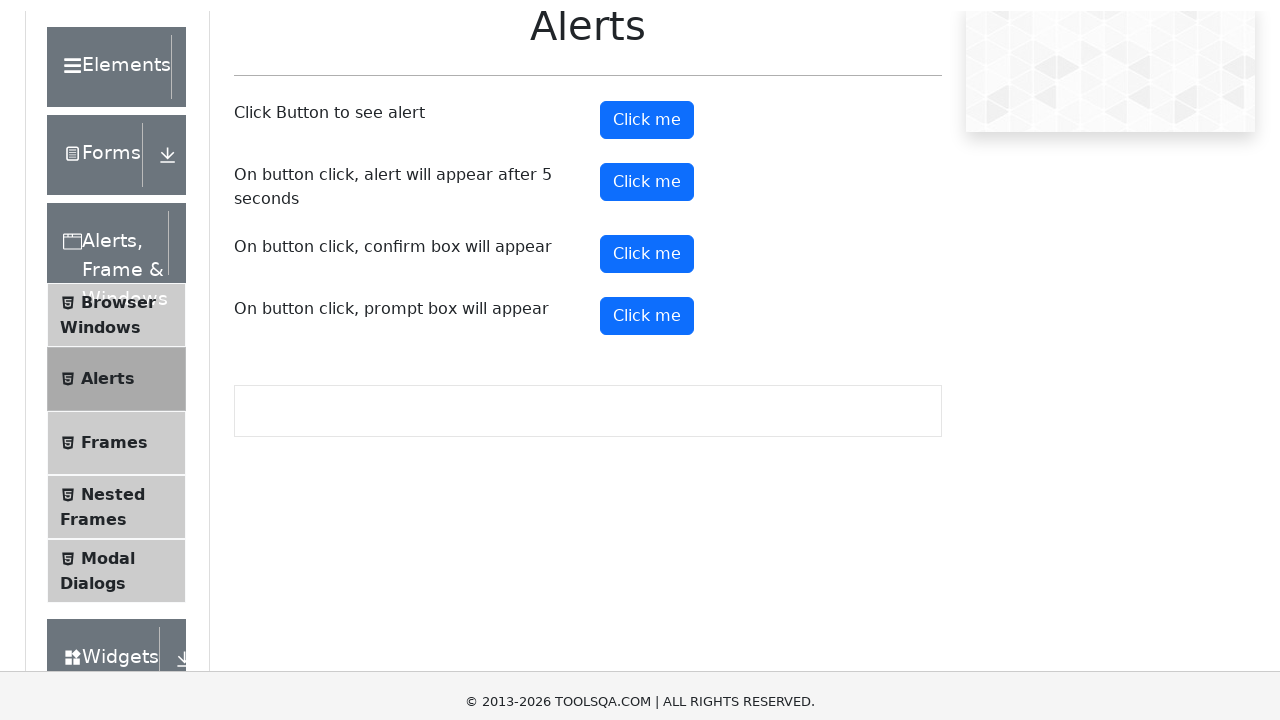

Clicked the alert button to trigger popup at (647, 82) on #alertButton
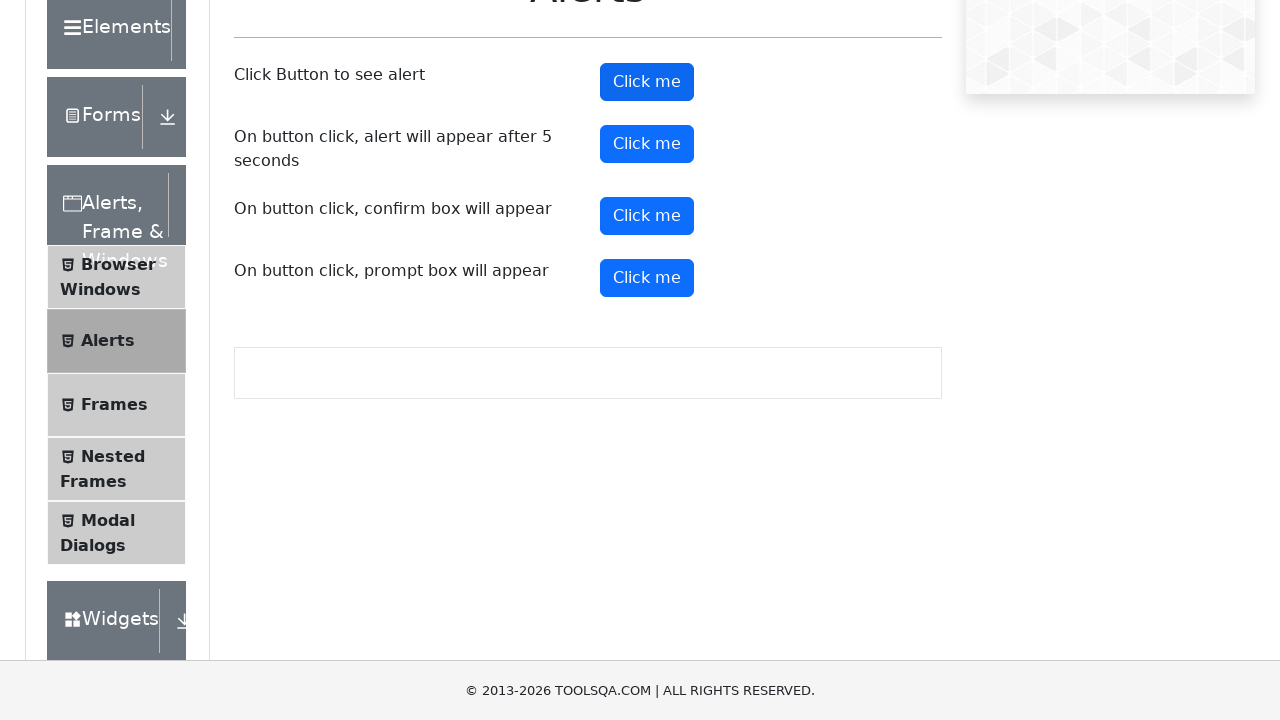

Set up dialog handler to accept alert
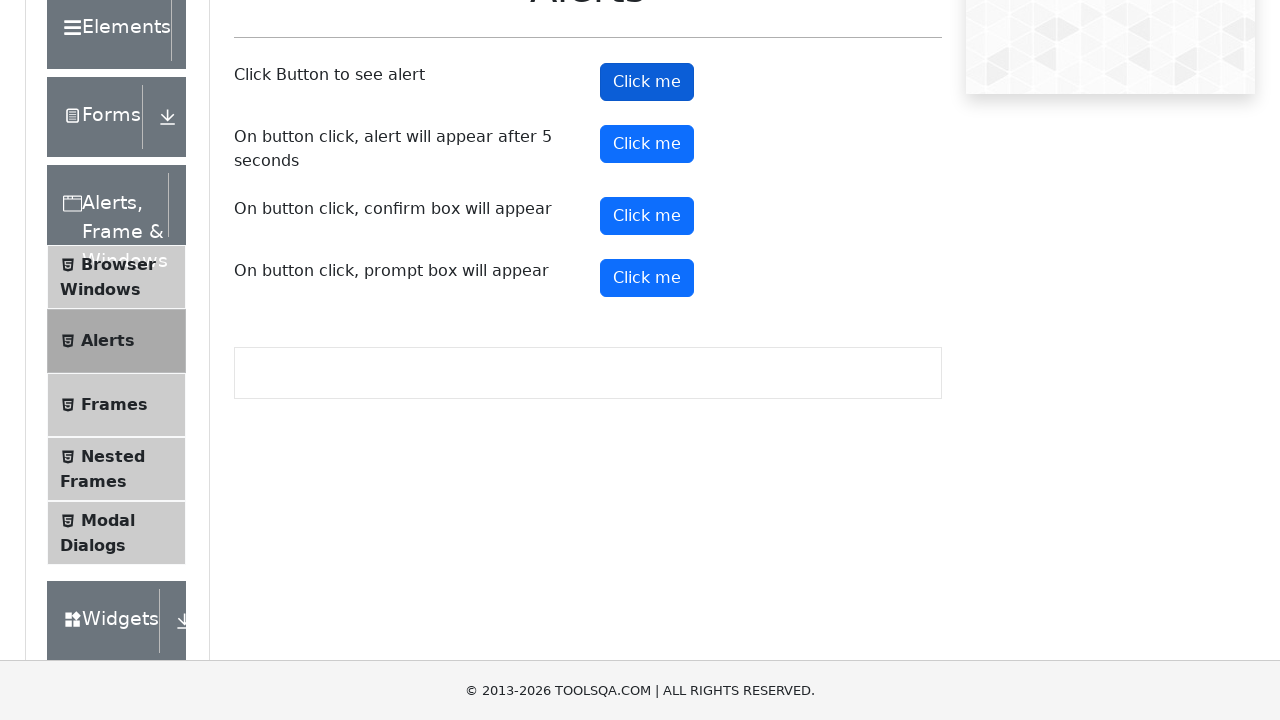

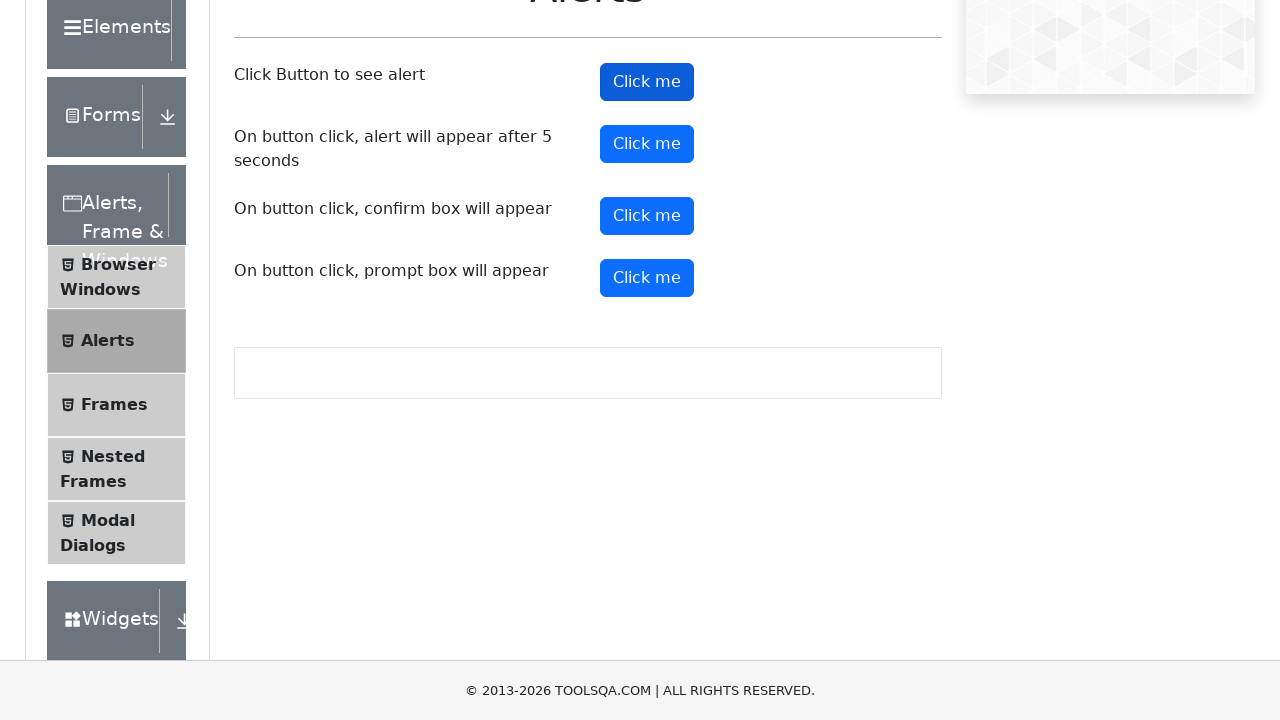